Tests that book search is case-insensitive by searching with uppercase letters

Starting URL: https://demoqa.com/books

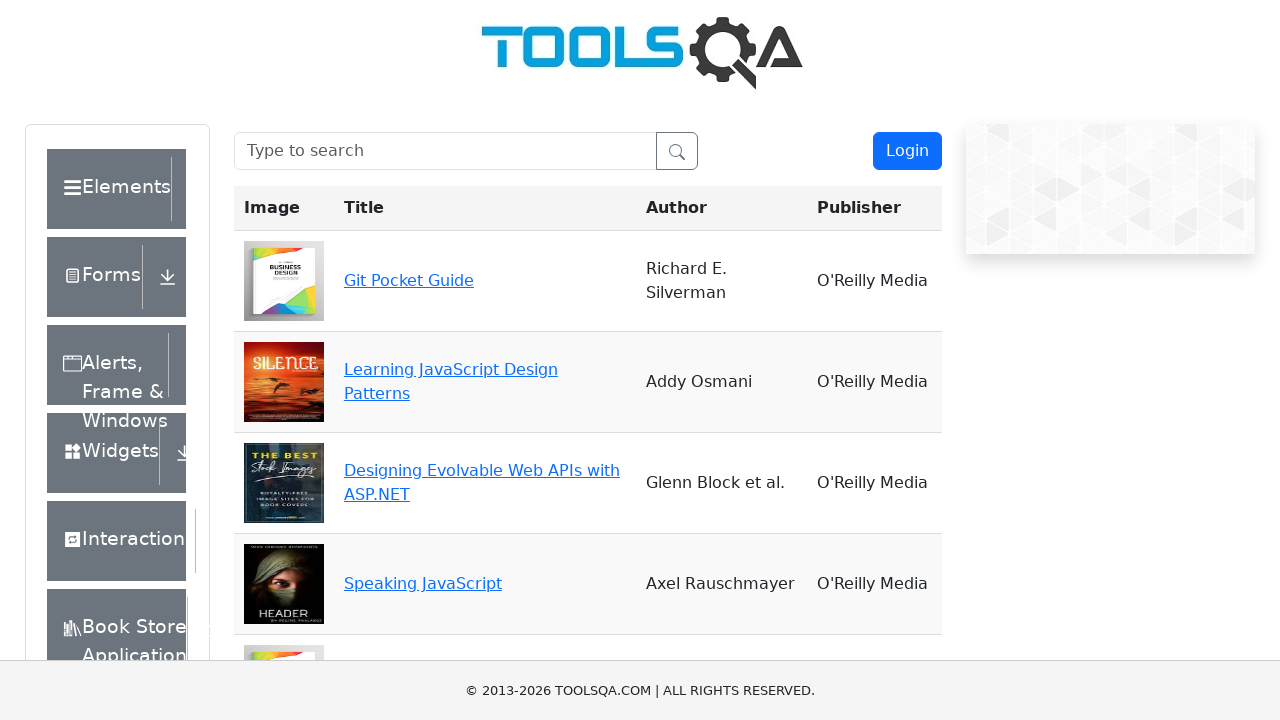

Filled search box with uppercase query 'YOU DON'T KNOW JS' on [placeholder="Type to search"]
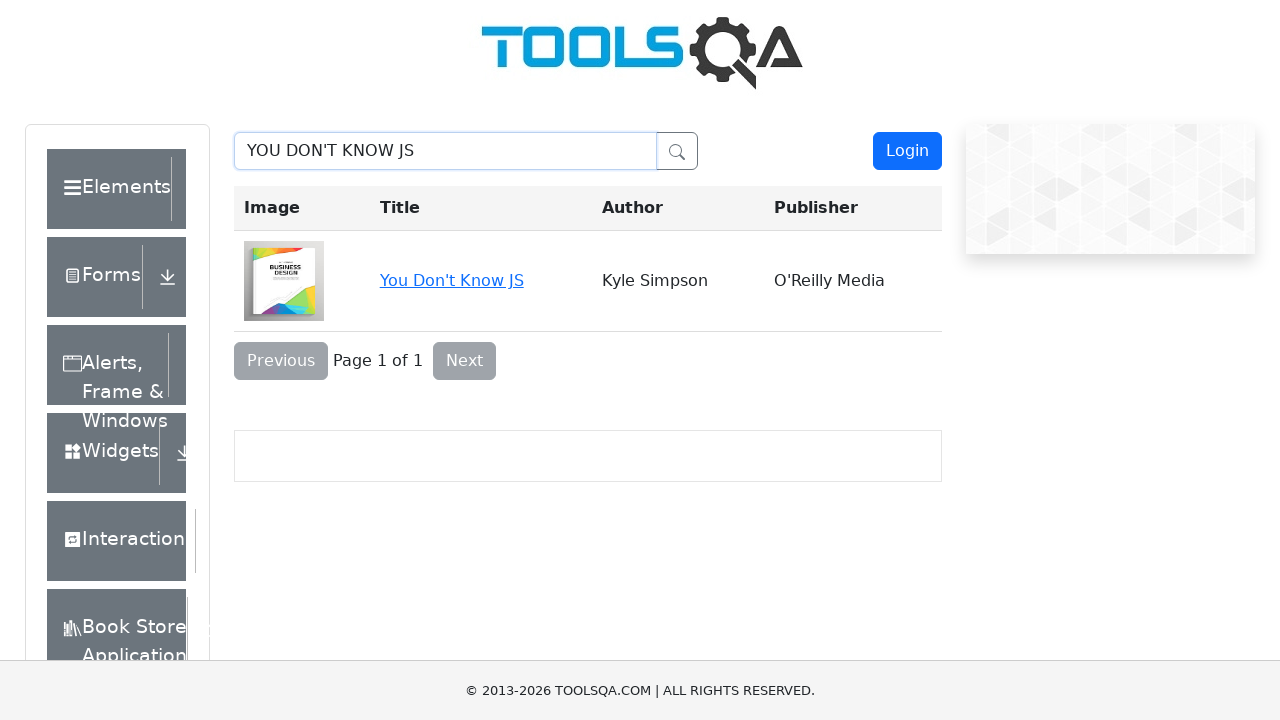

Book search result appeared, confirming case-insensitive search works
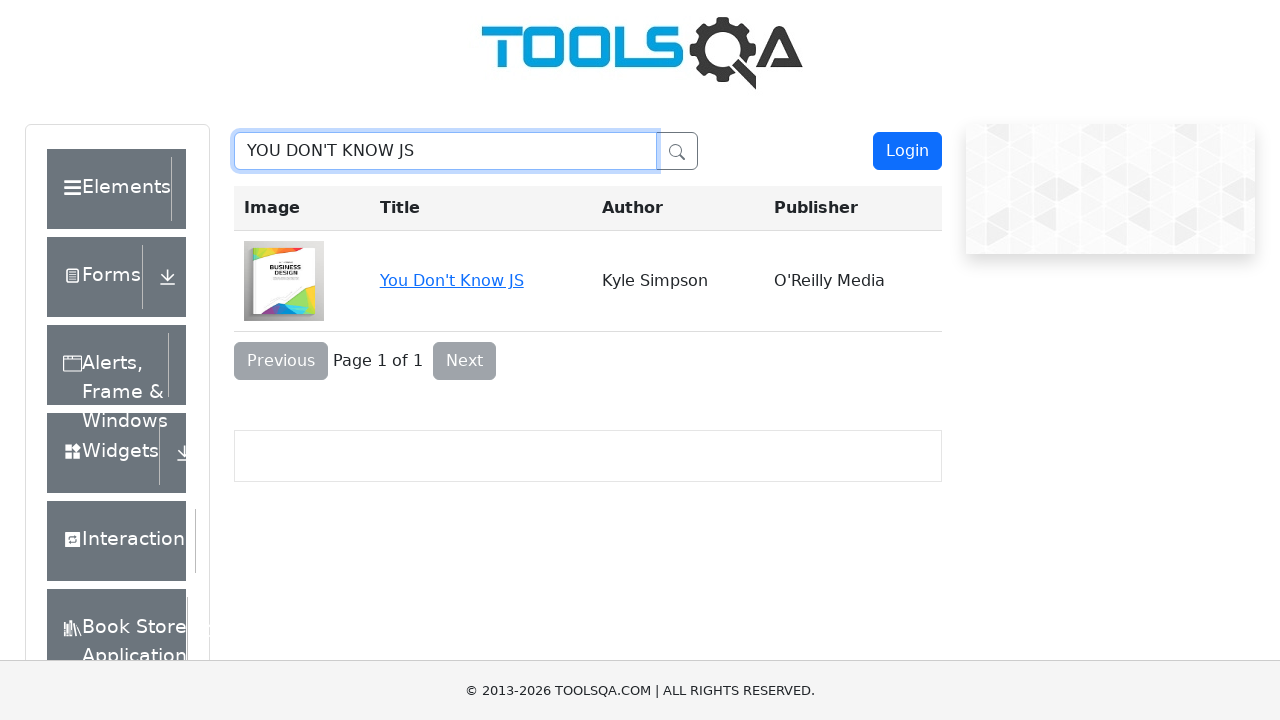

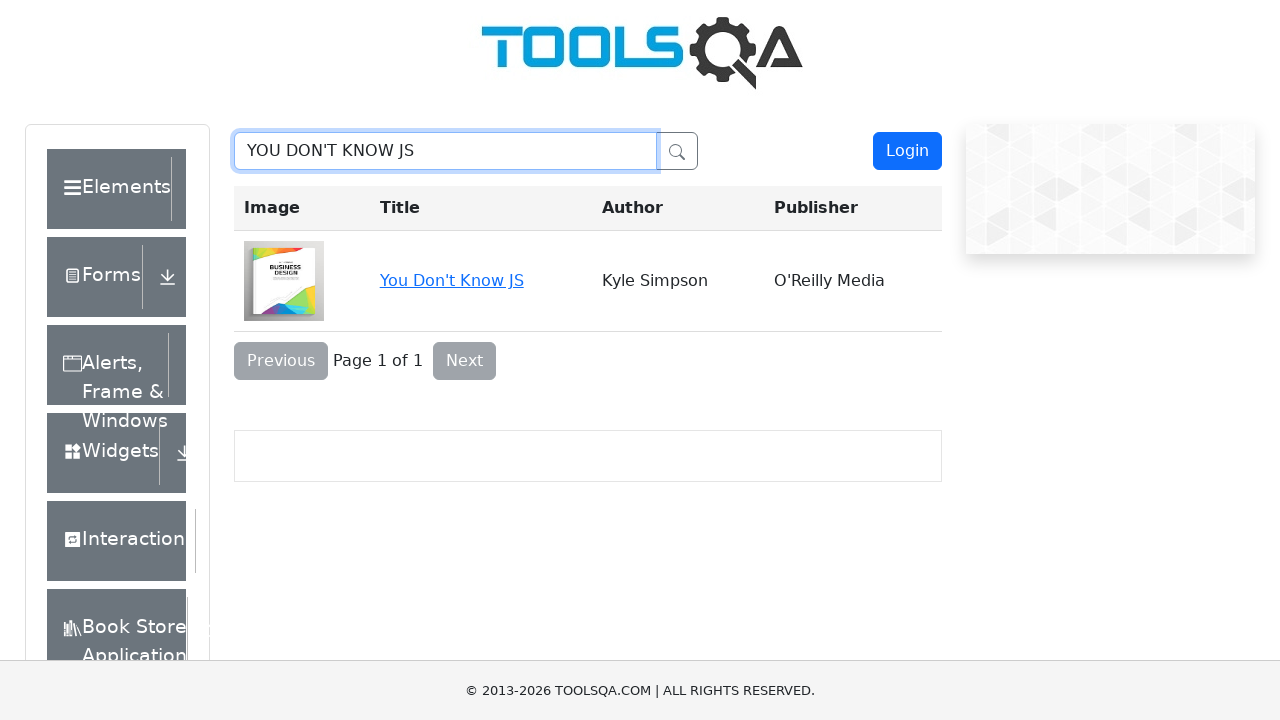